Tests single select dropdown functionality by selecting options using different methods: value, index, and label

Starting URL: https://zimaev.github.io/select/

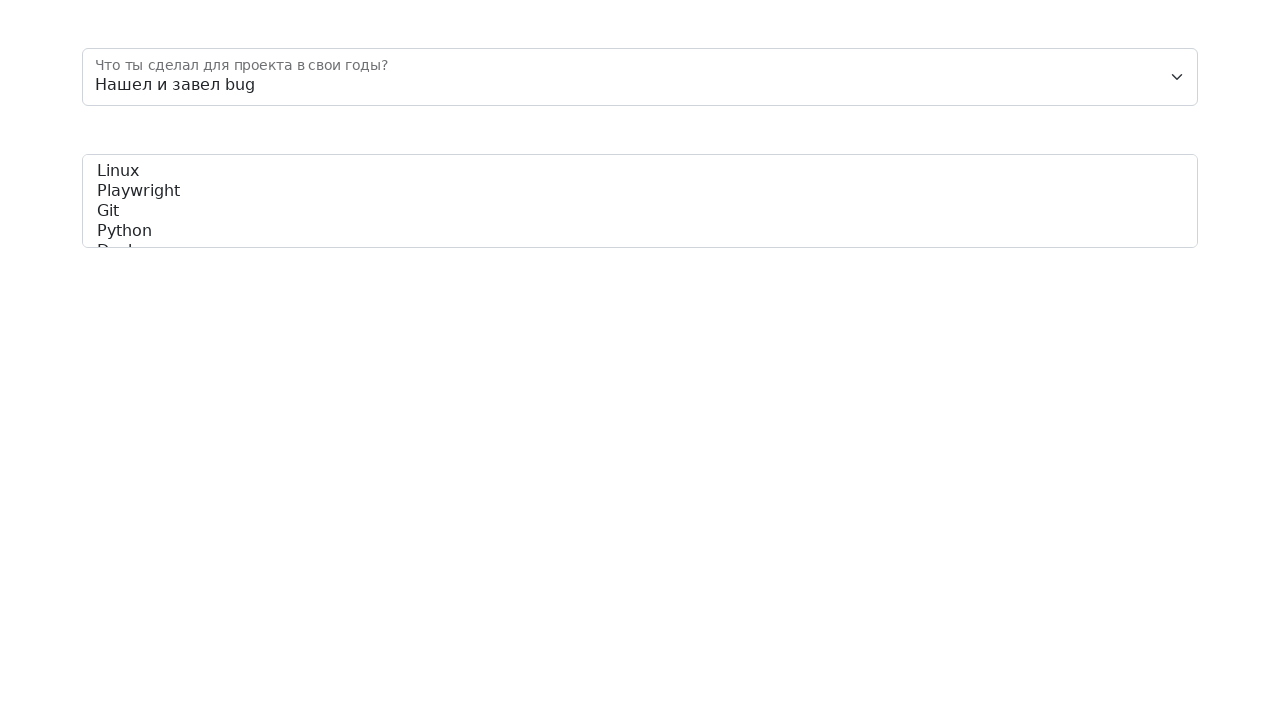

Selected option by value '3' from dropdown on #floatingSelect
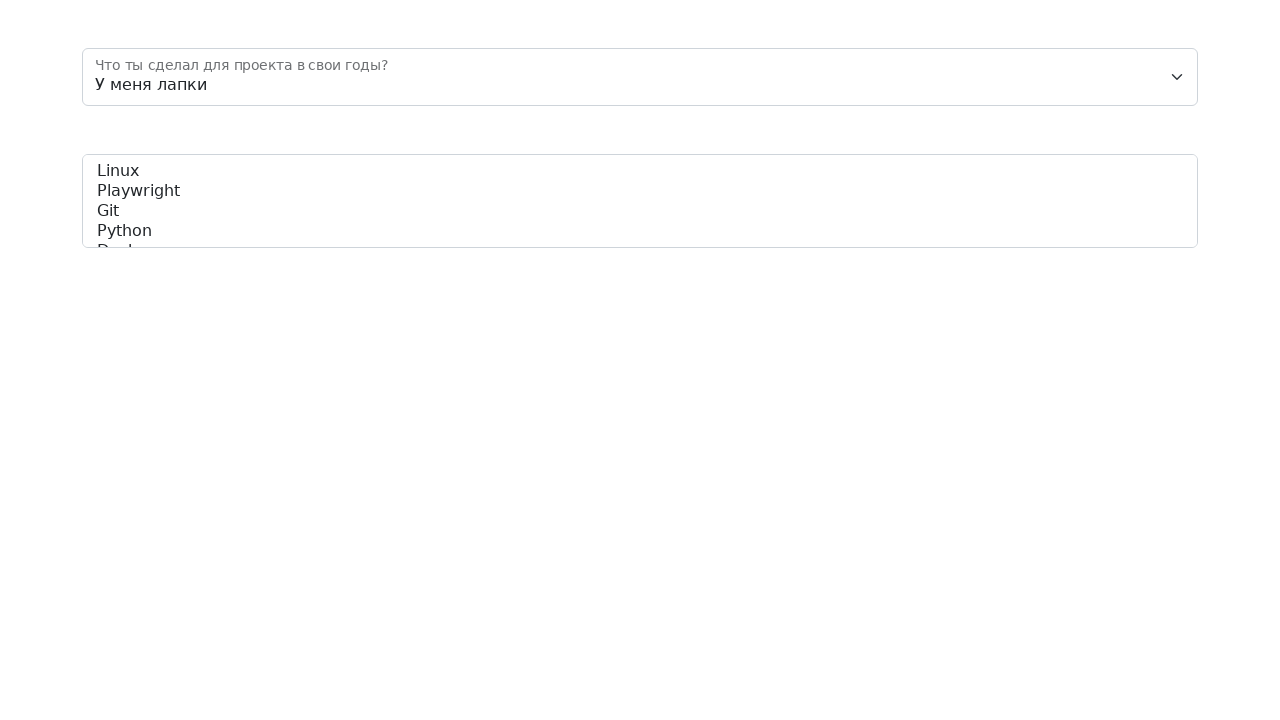

Selected option by index 1 from dropdown on #floatingSelect
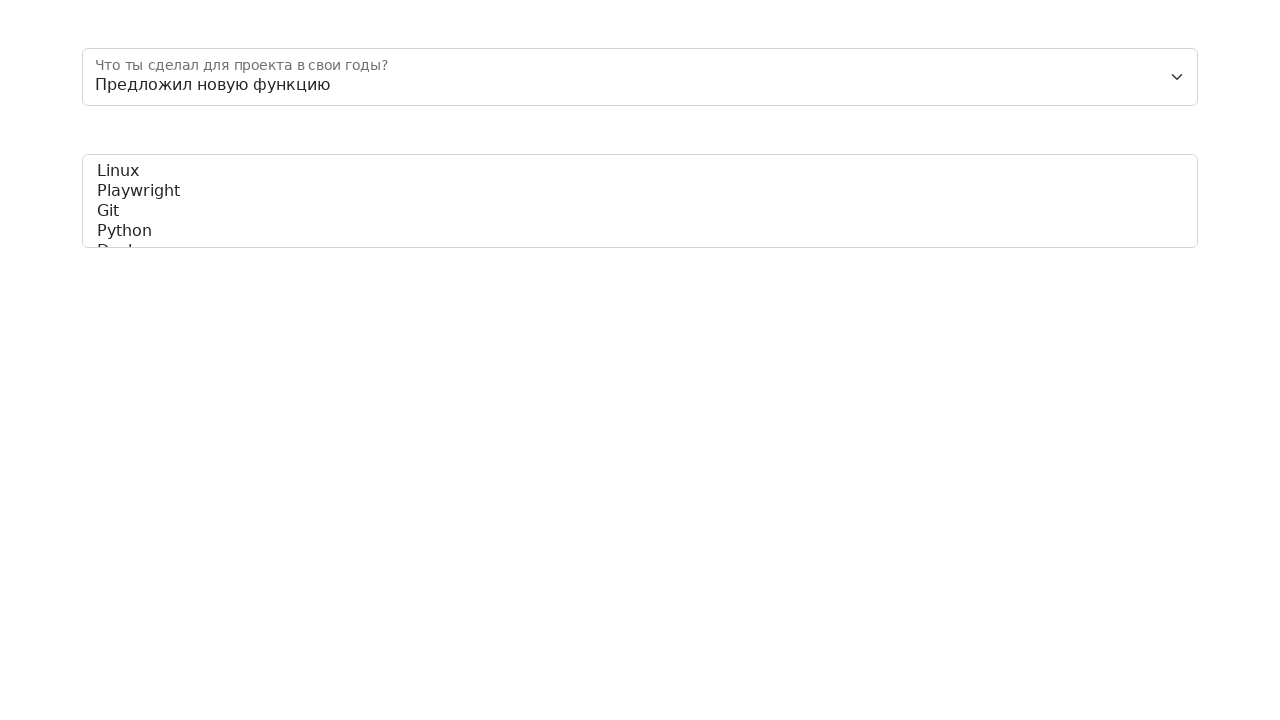

Selected option by label 'Нашел и завел bug' from dropdown on #floatingSelect
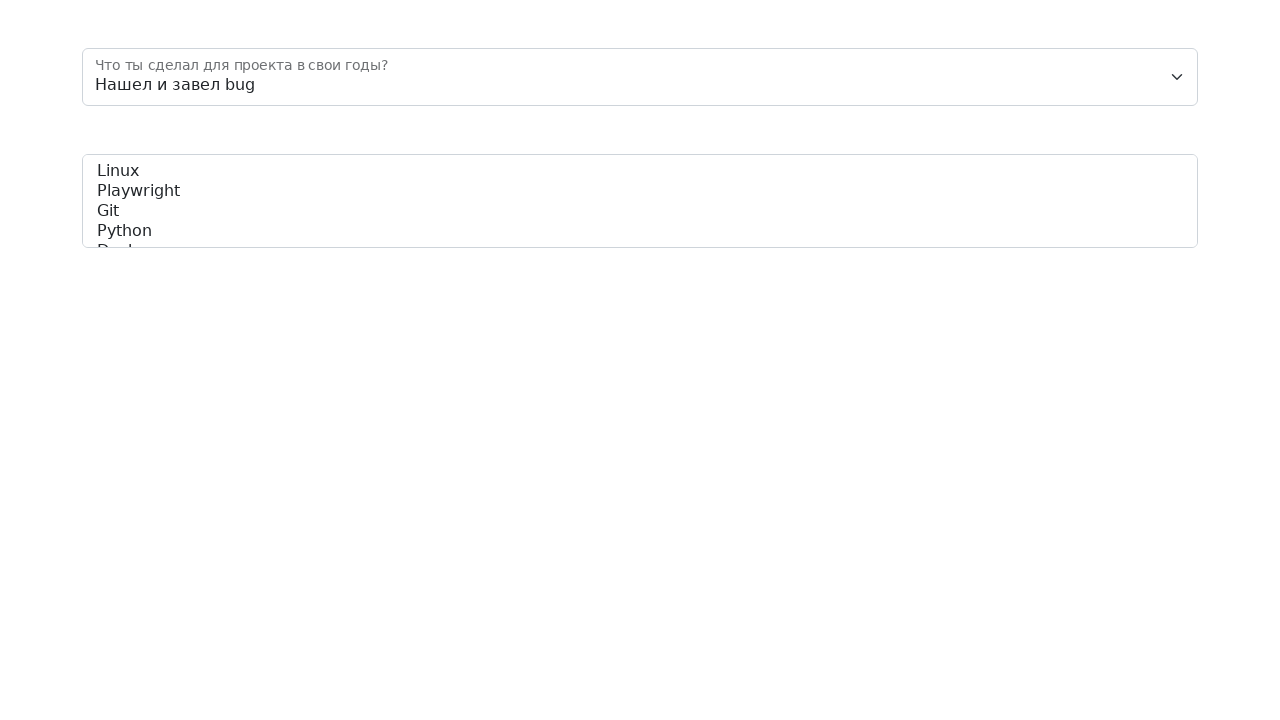

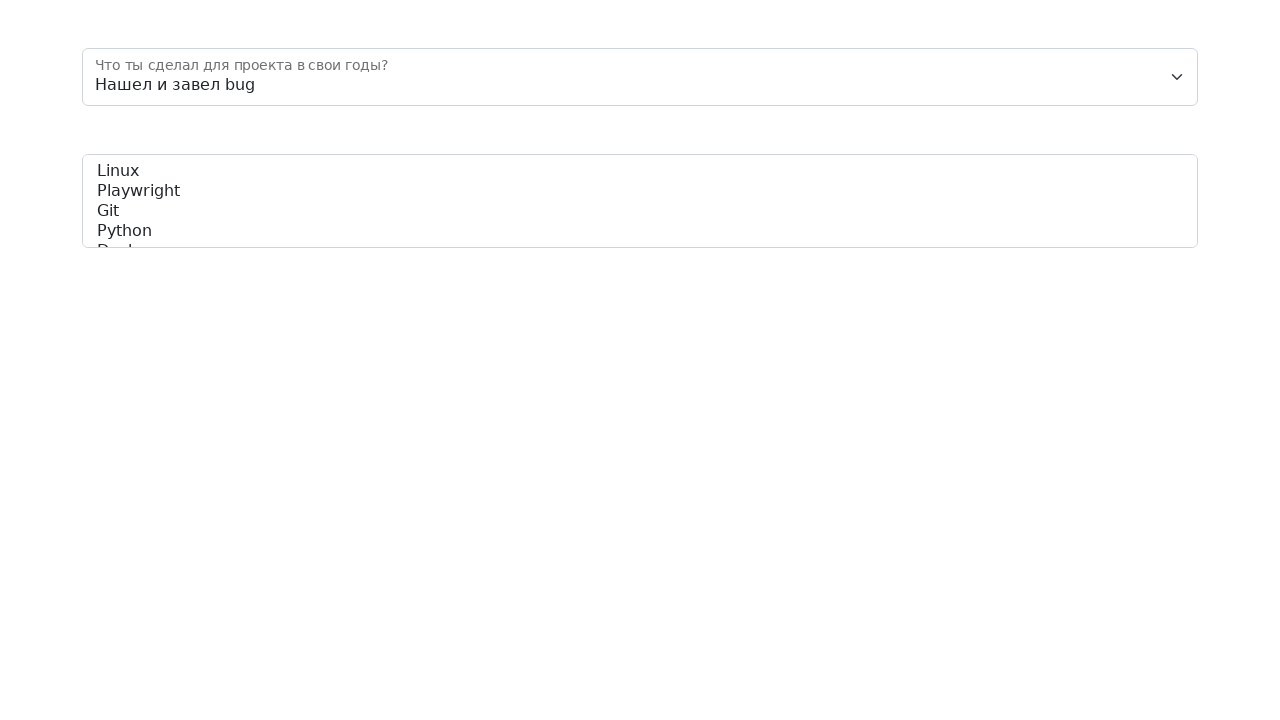